Tests JavaScript confirm dialog by clicking a button and accepting the confirmation

Starting URL: https://the-internet.herokuapp.com/javascript_alerts

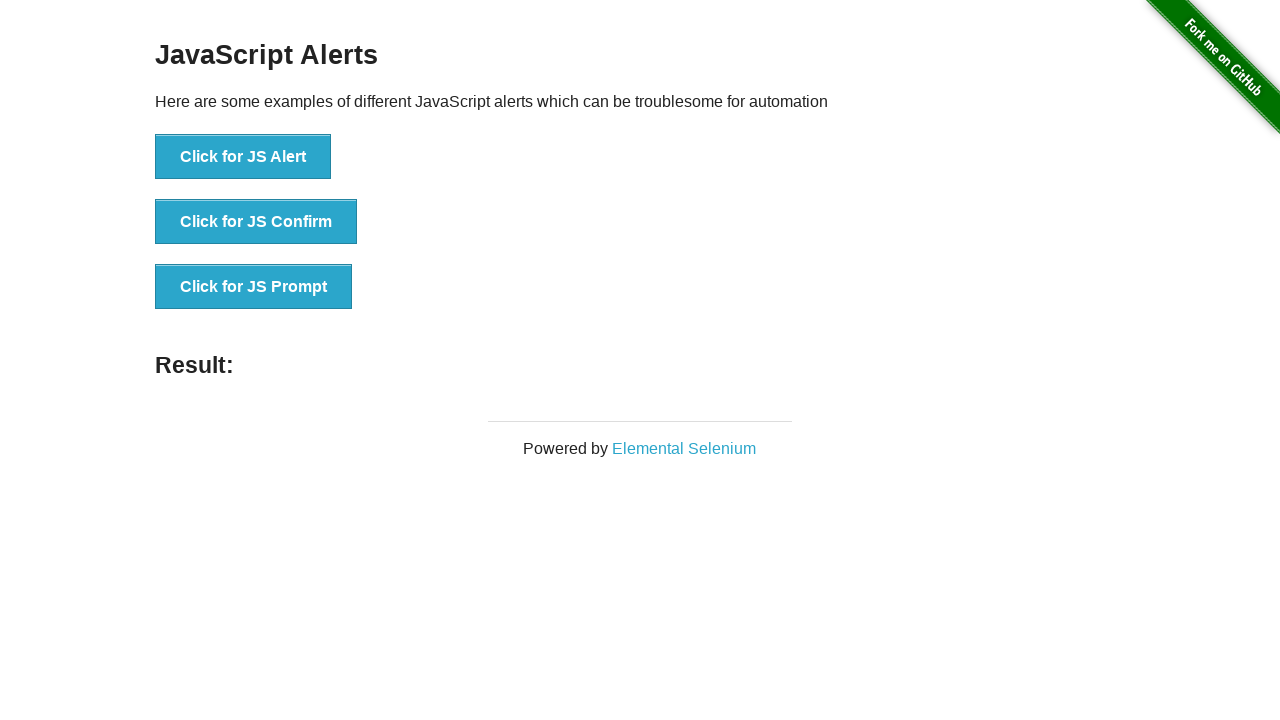

Set up dialog handler to accept confirmation dialogs
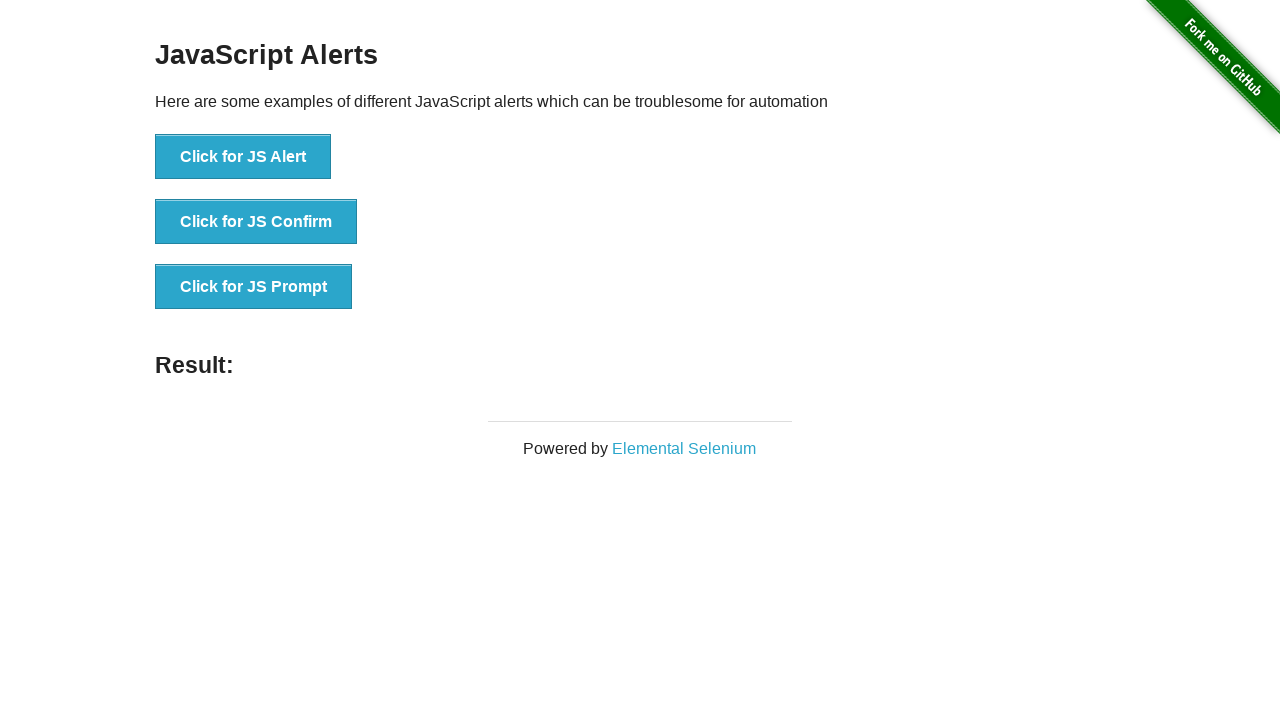

Clicked JS Confirm button to trigger JavaScript confirm dialog at (256, 222) on xpath=//button[contains(.,'JS Confirm')]
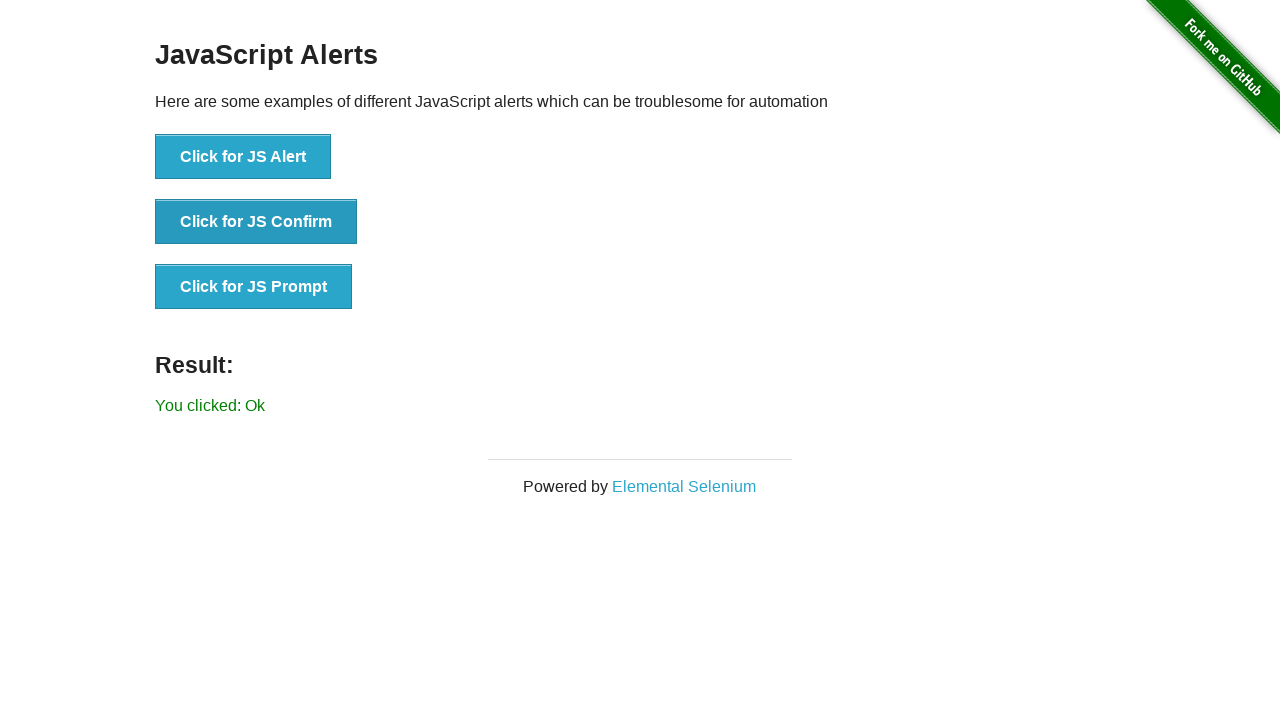

Waited for result message to appear after accepting confirmation
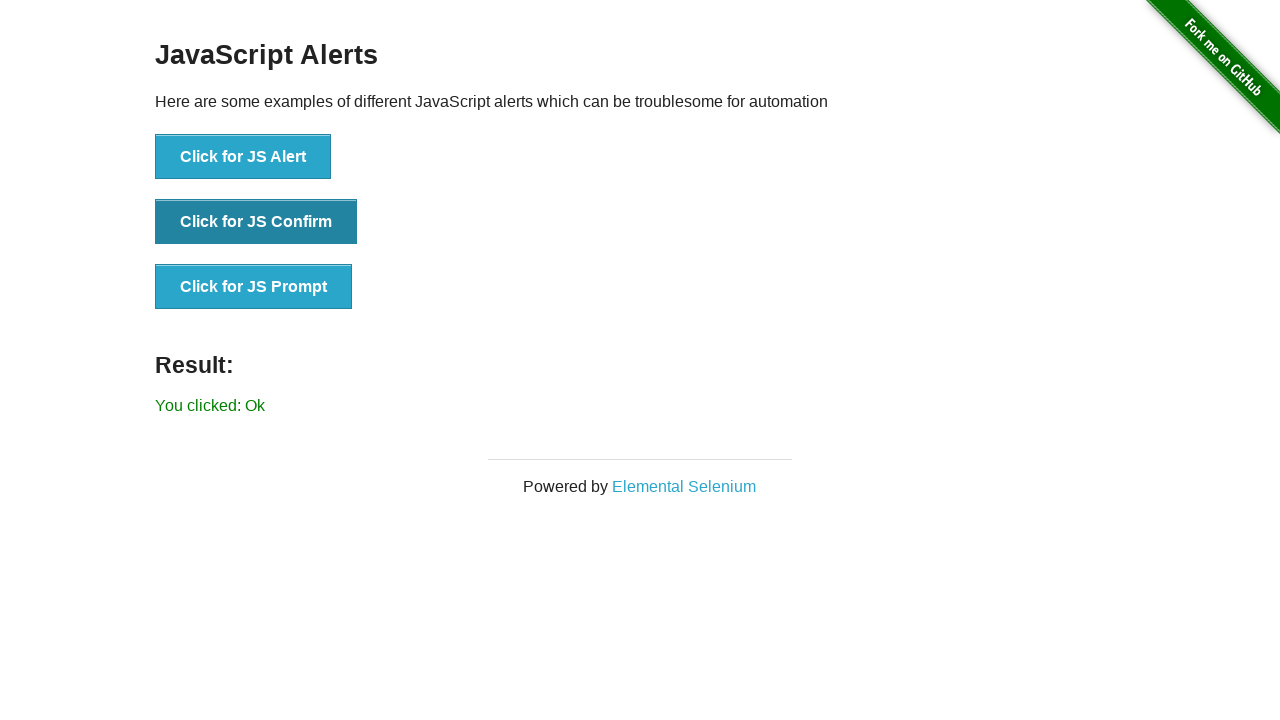

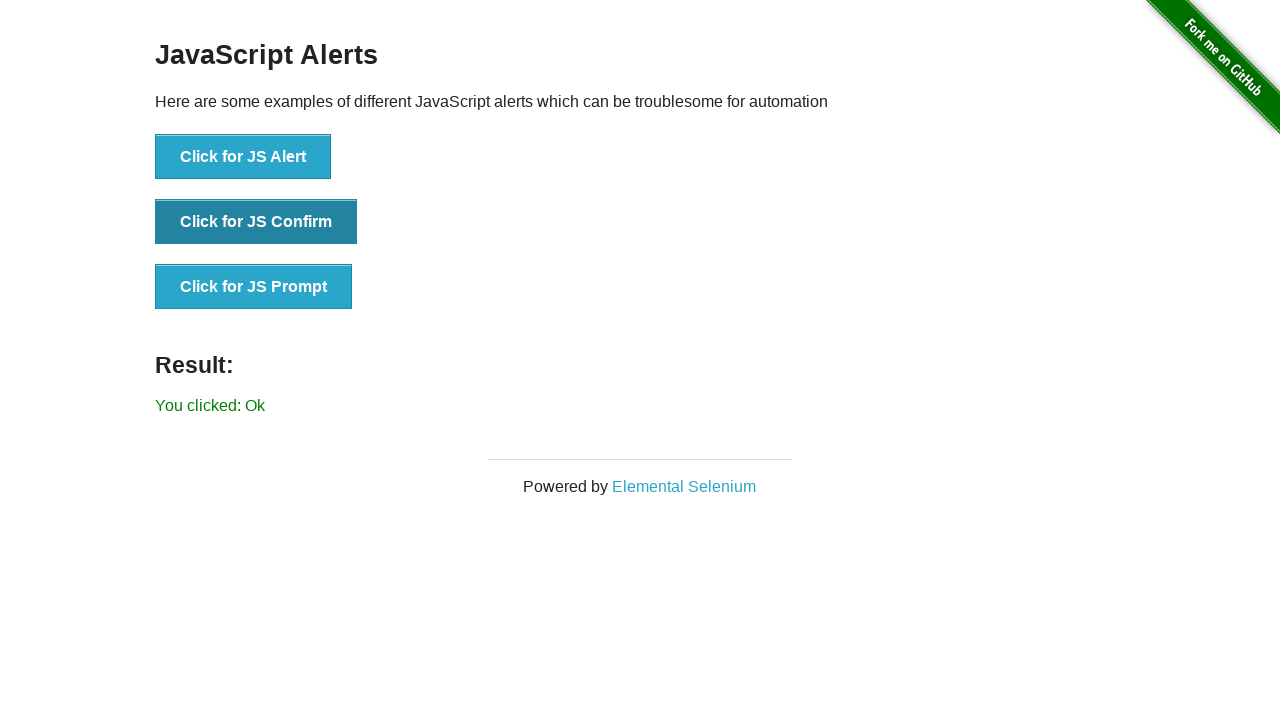